Tests the company input field by entering a company name

Starting URL: https://katalon-test.s3.amazonaws.com/aut/html/form.html

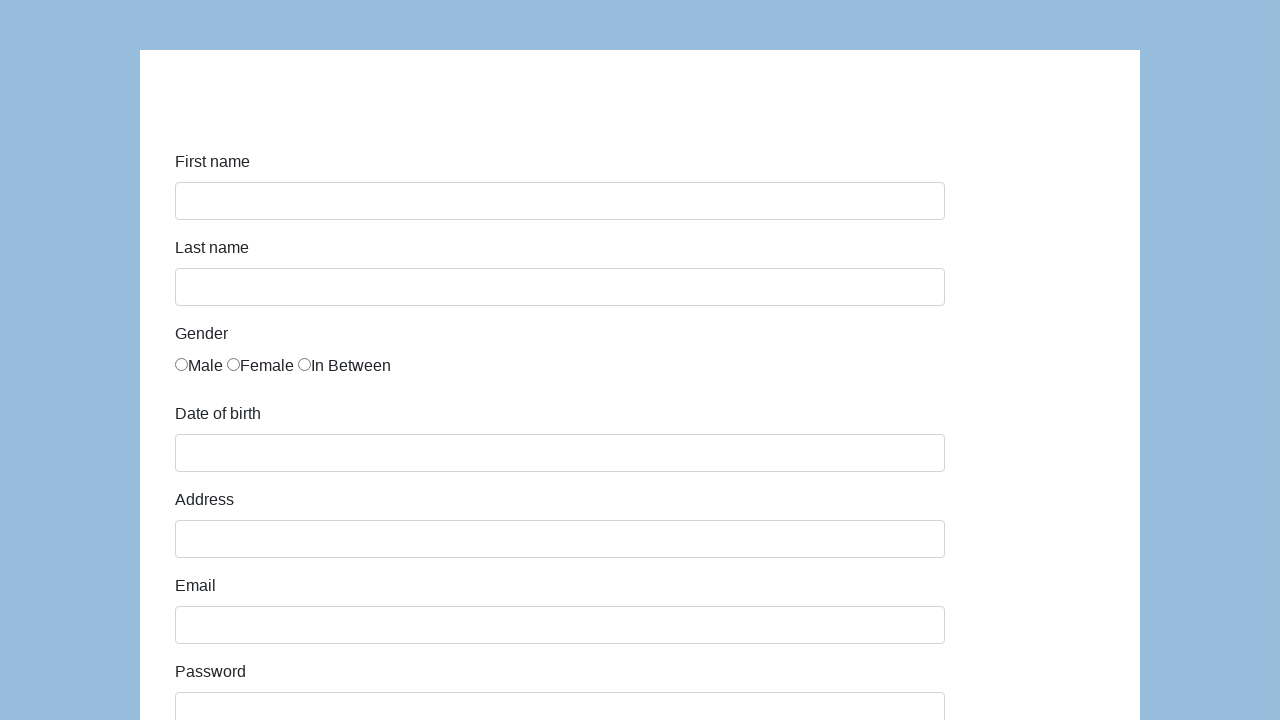

Filled company field with 'Test Company' on #company
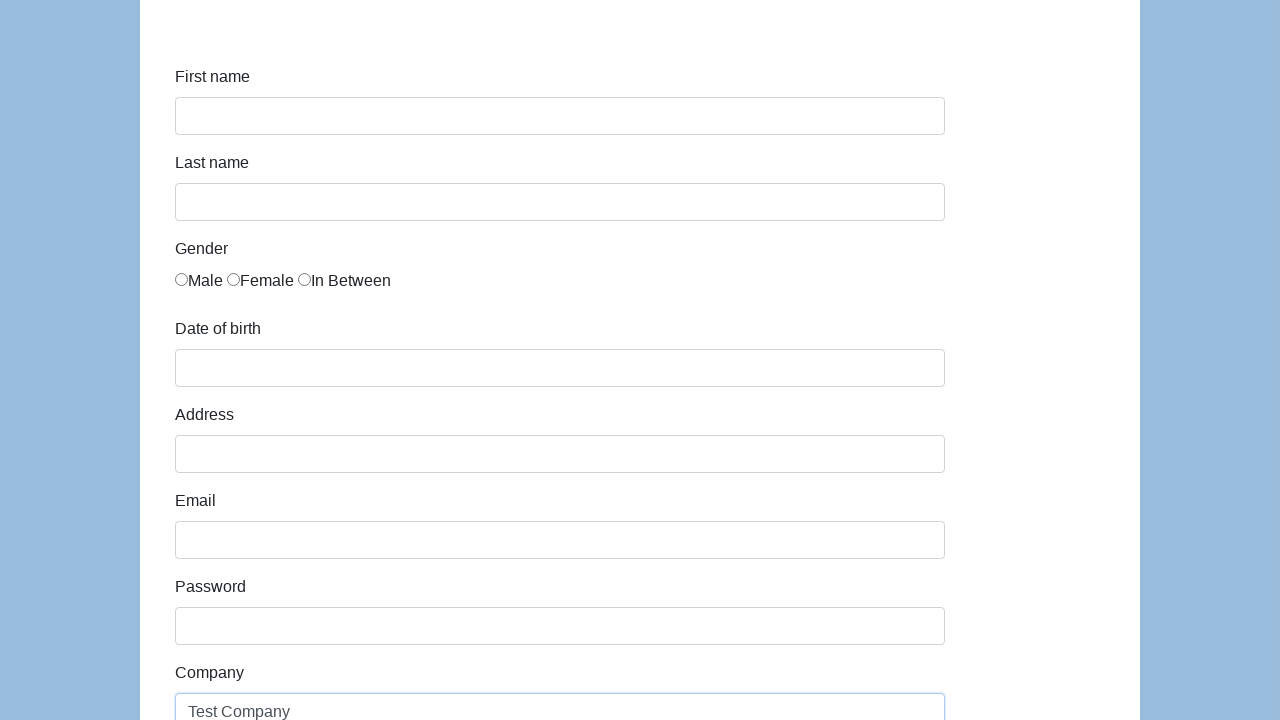

Verified company field value equals 'Test Company'
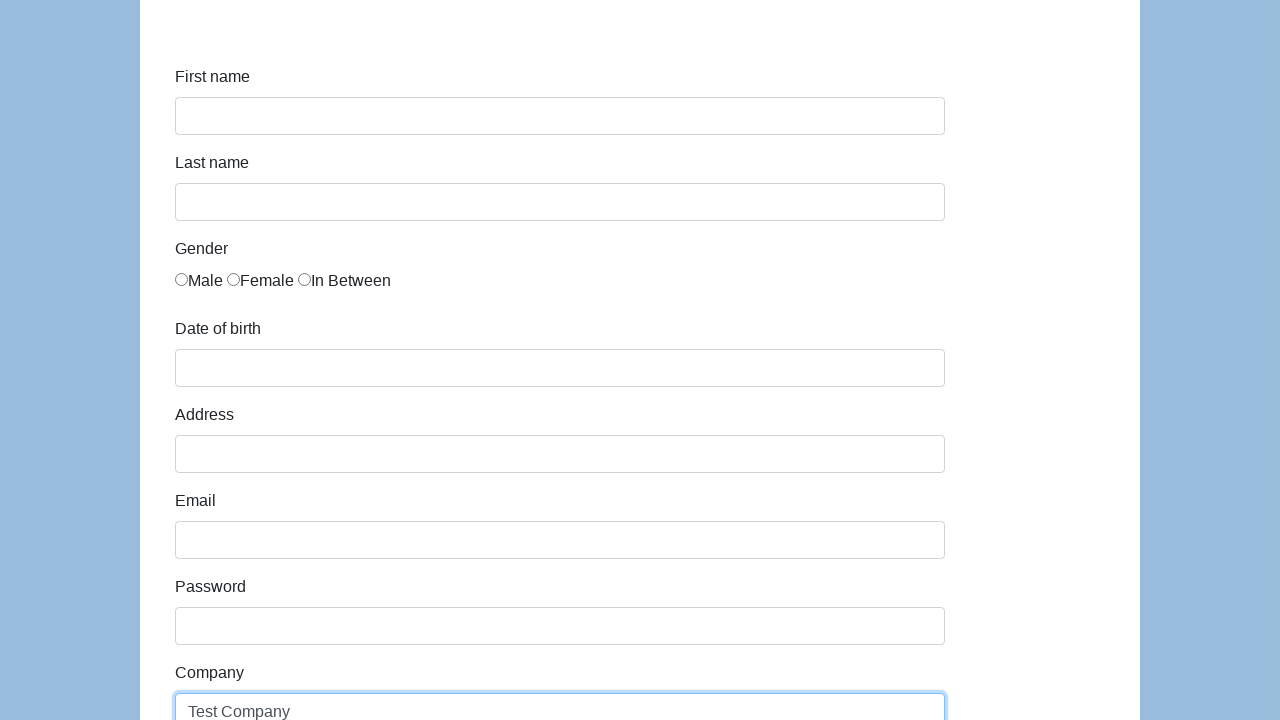

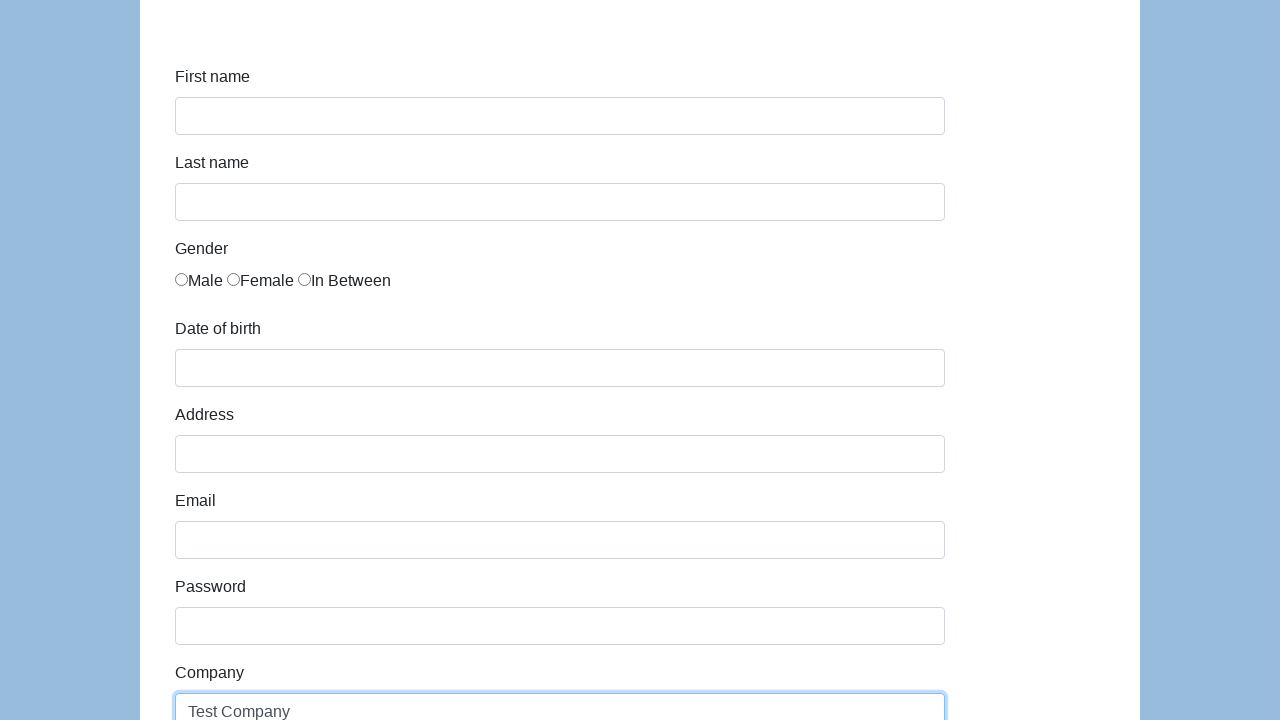